Tests dynamic controls by clicking the Remove button and verifying that the "It's gone!" message appears after the checkbox is removed.

Starting URL: https://the-internet.herokuapp.com/dynamic_controls

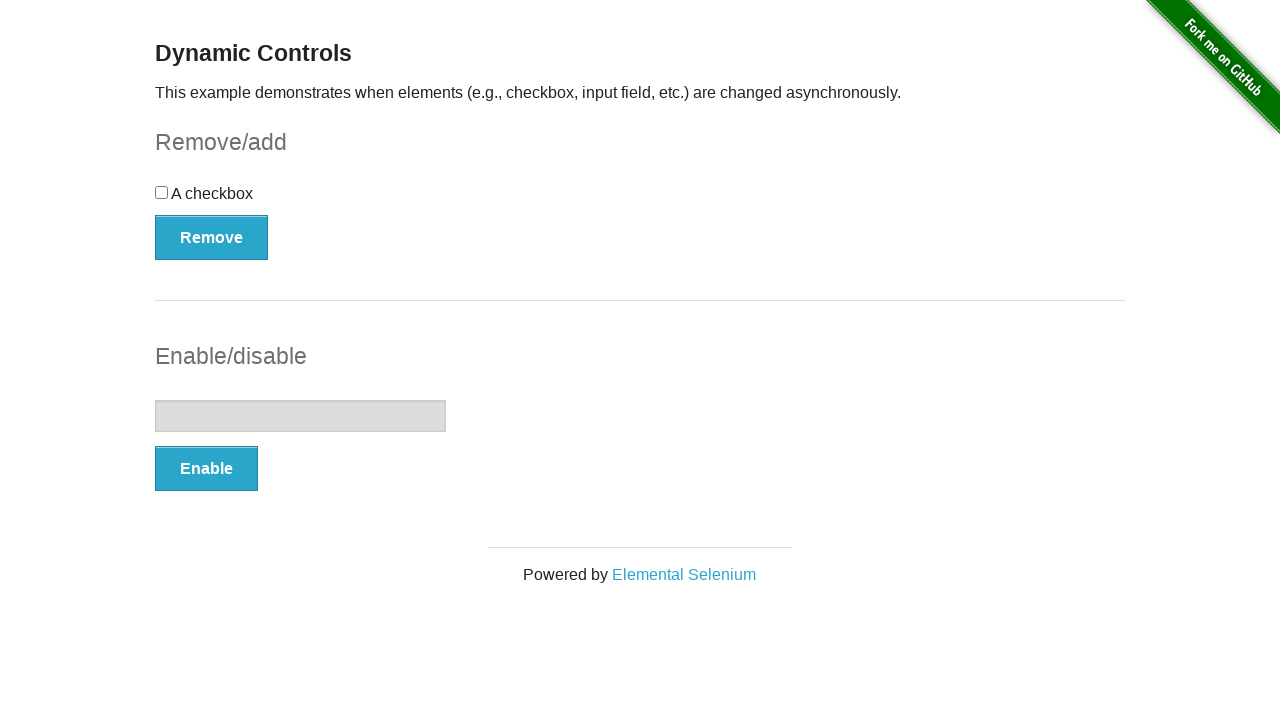

Clicked the Remove button to delete the checkbox at (212, 237) on xpath=//button[.='Remove']
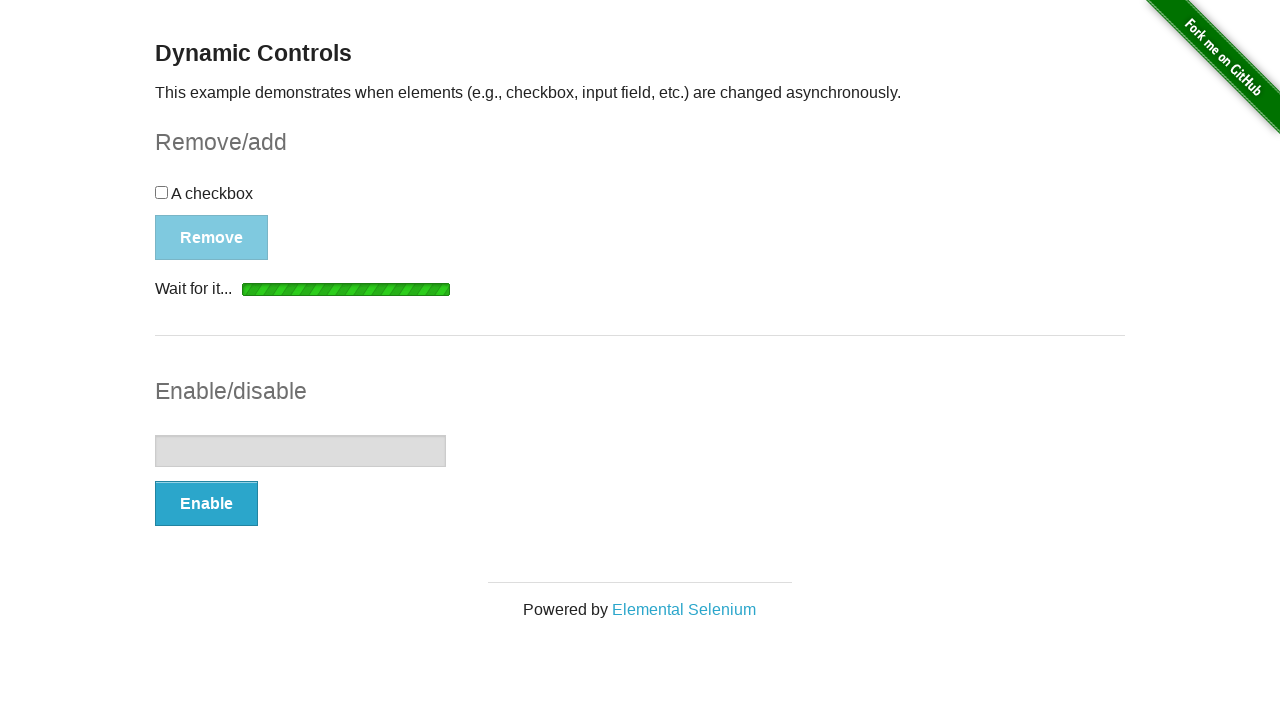

Waited for the message element to appear in the DOM
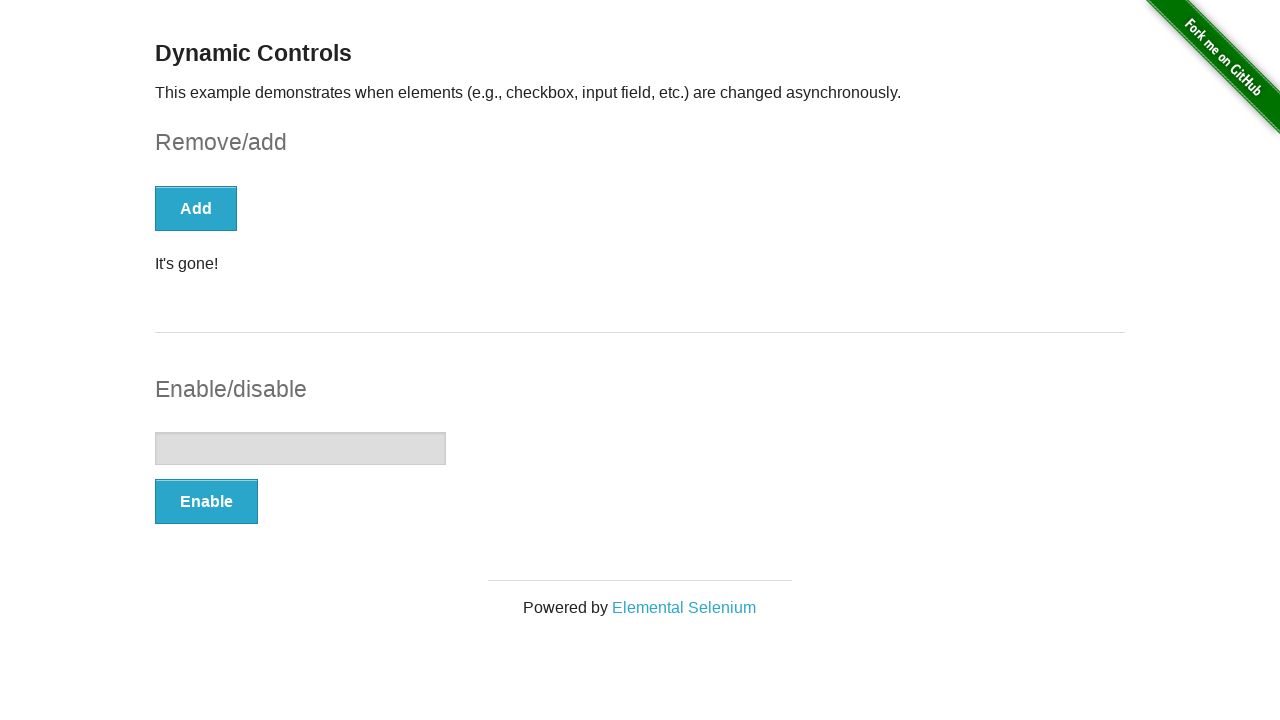

Located the message element
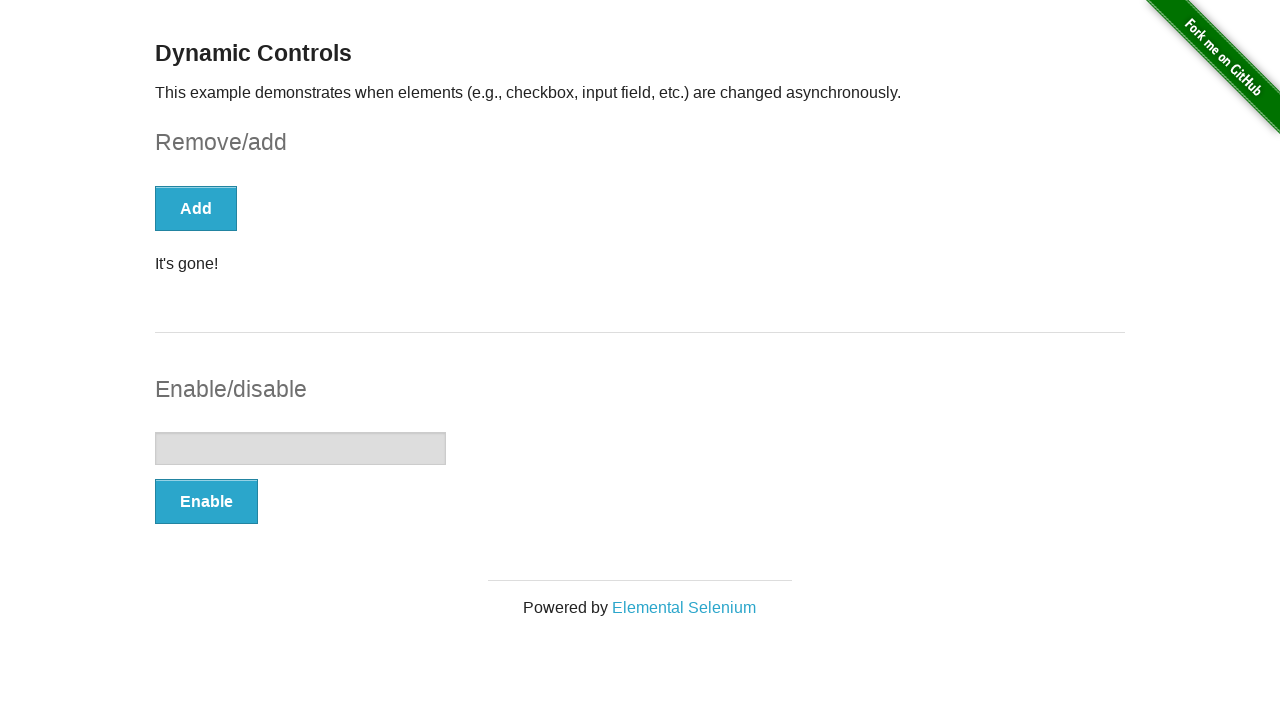

Verified that the 'It's gone!' message is visible
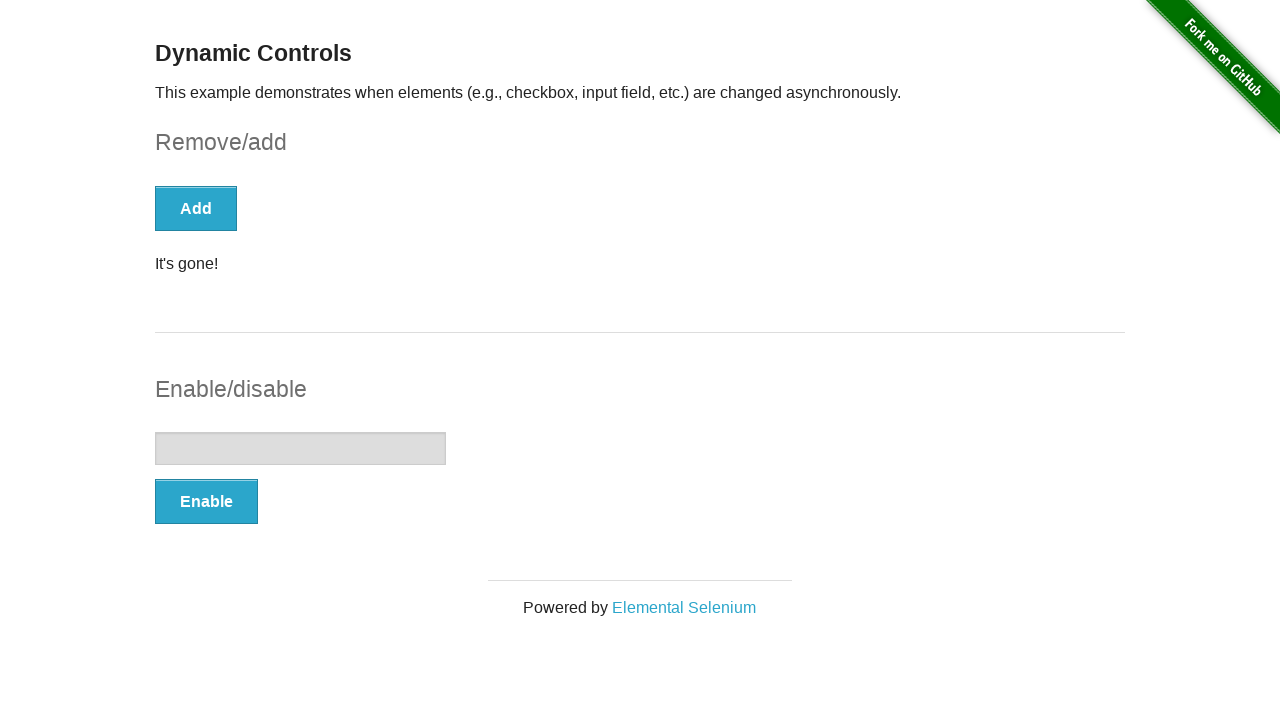

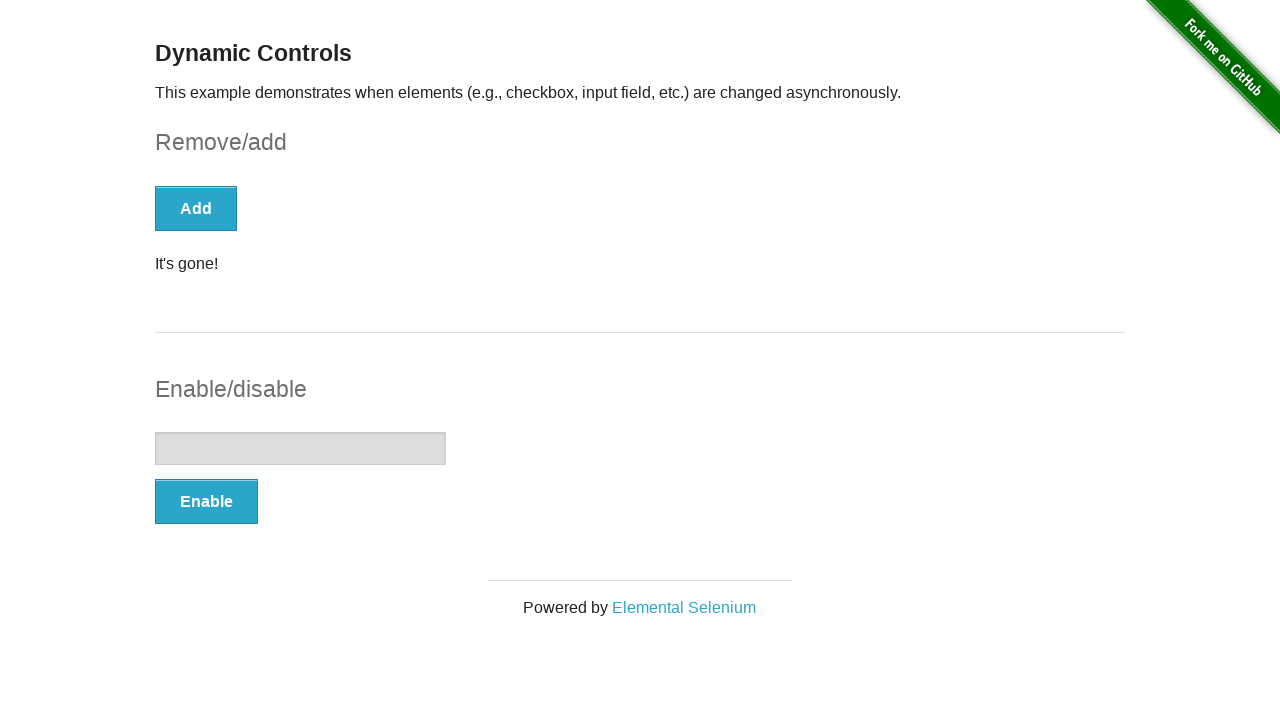